Tests that a todo item is removed when edited to an empty string

Starting URL: https://demo.playwright.dev/todomvc

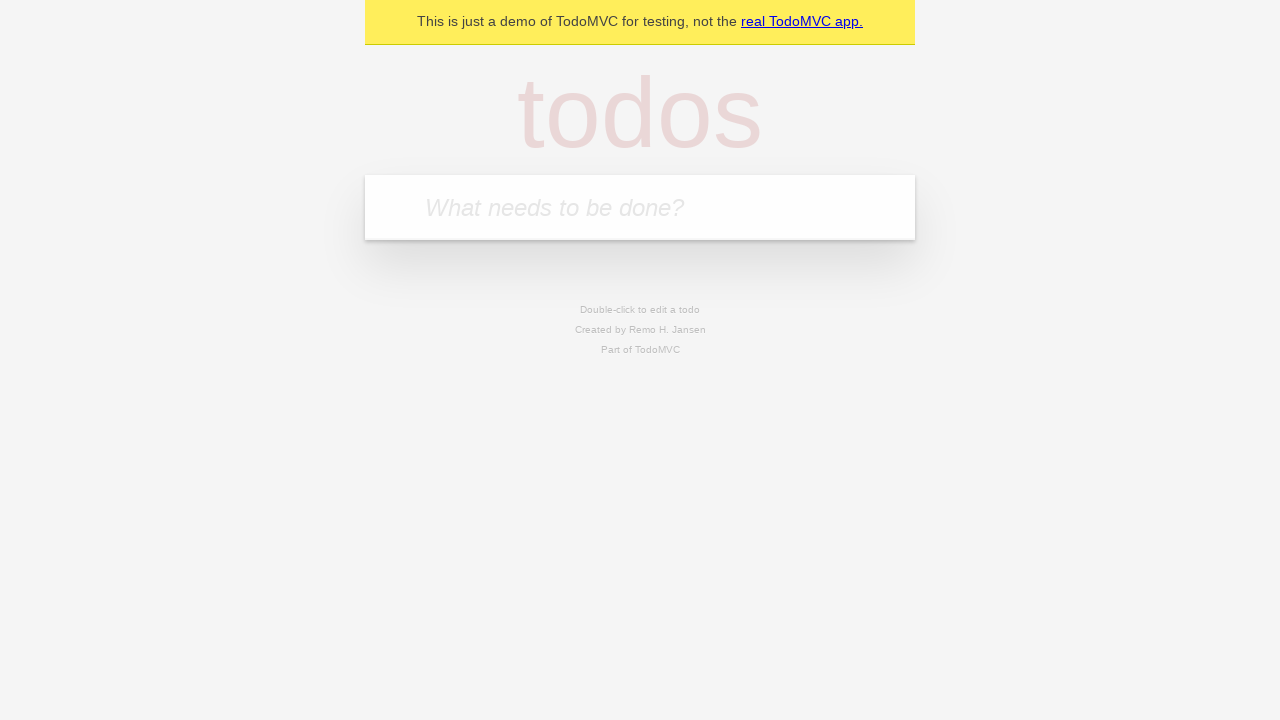

Filled todo input with 'buy some cheese' on internal:attr=[placeholder="What needs to be done?"i]
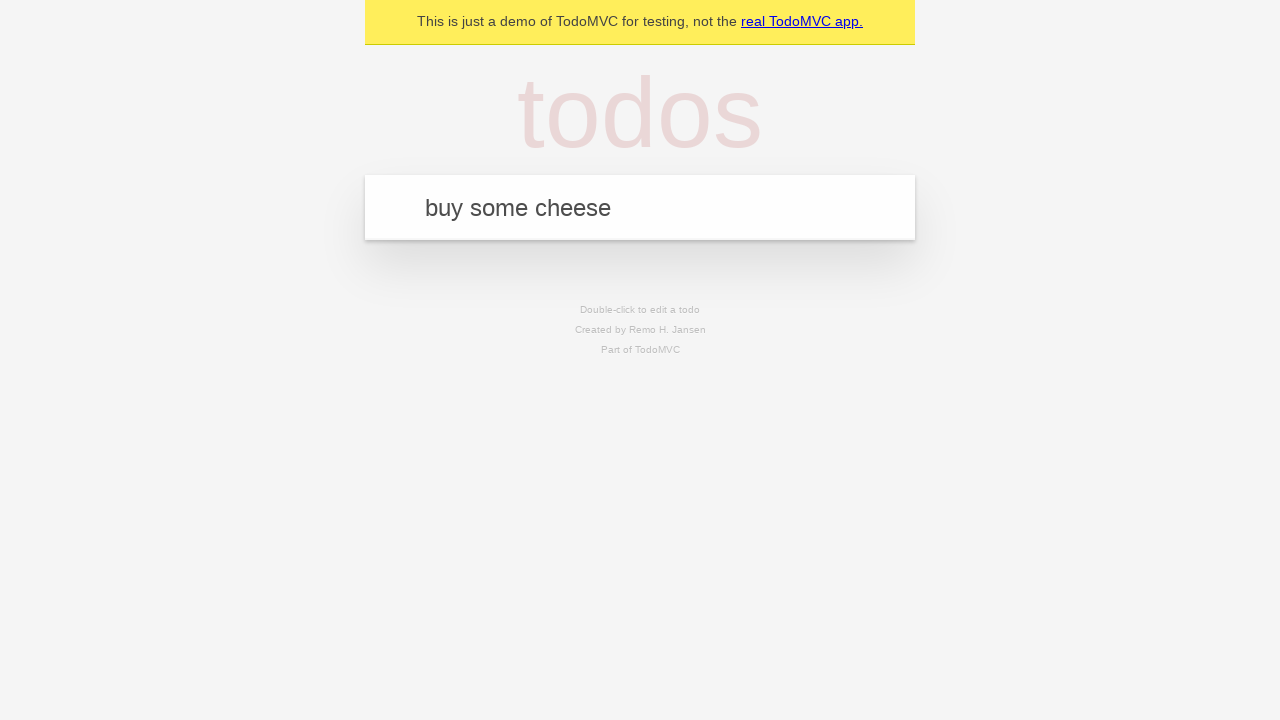

Pressed Enter to add first todo on internal:attr=[placeholder="What needs to be done?"i]
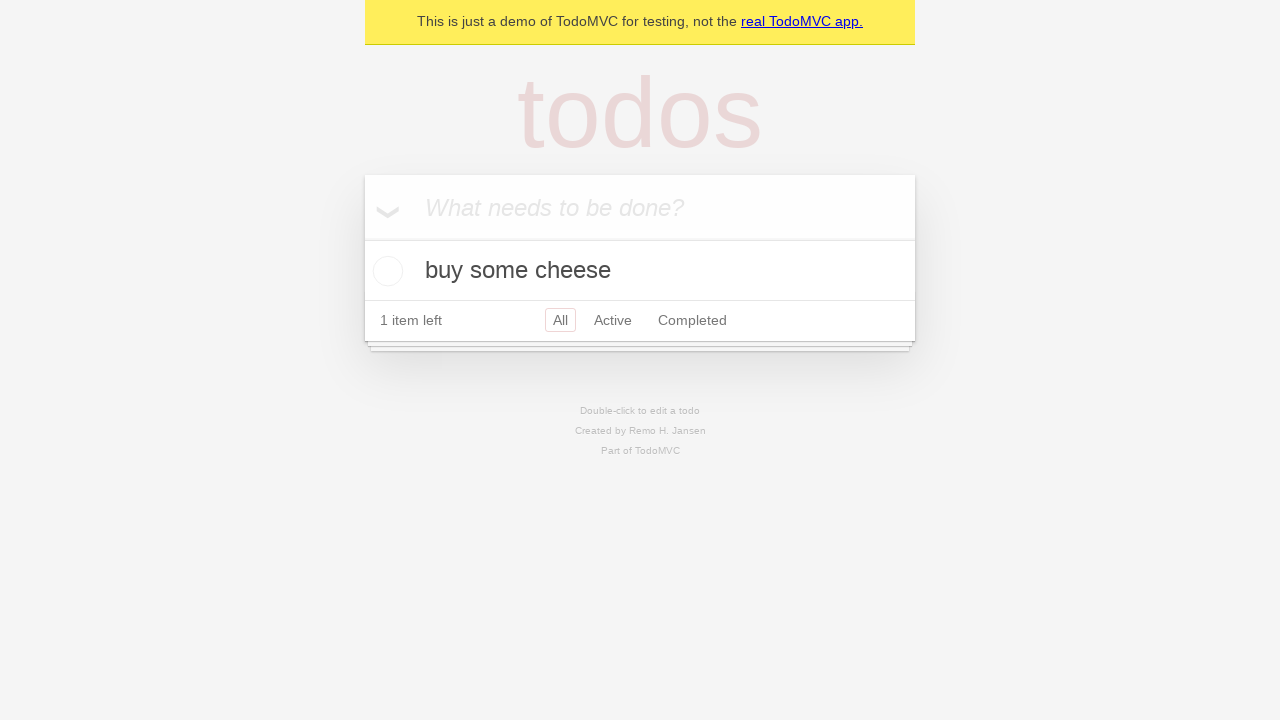

Filled todo input with 'feed the cat' on internal:attr=[placeholder="What needs to be done?"i]
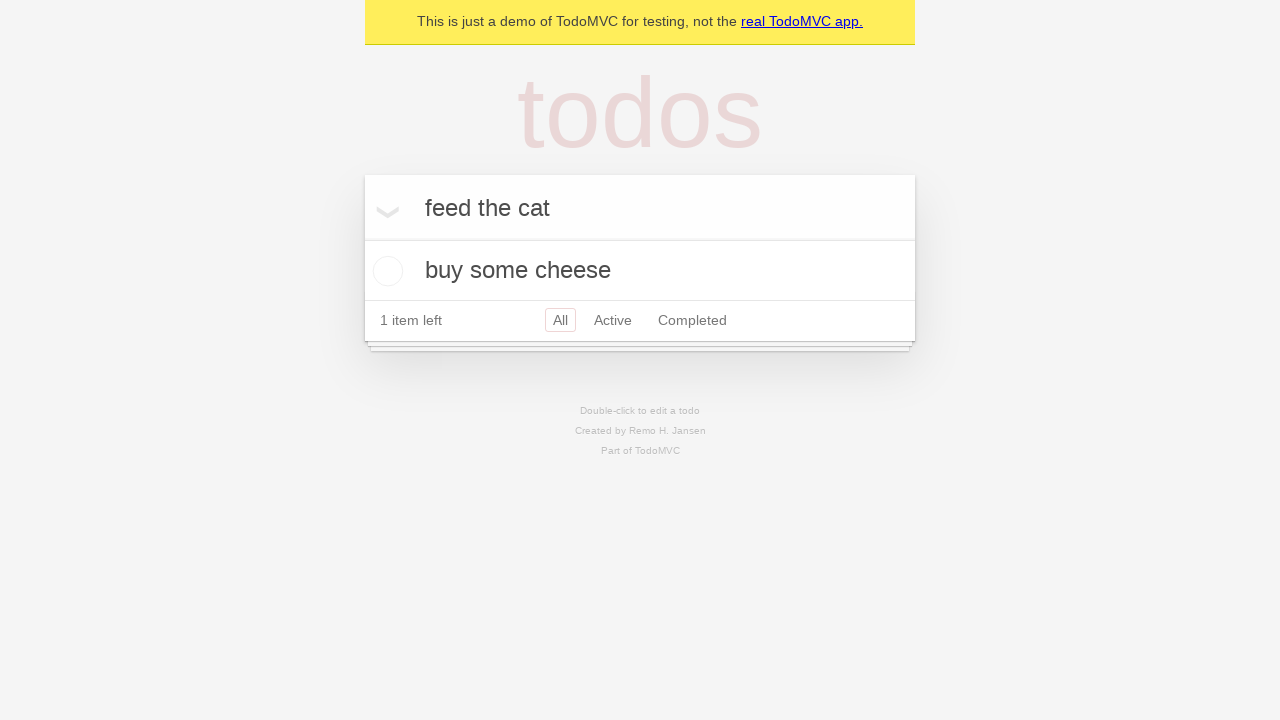

Pressed Enter to add second todo on internal:attr=[placeholder="What needs to be done?"i]
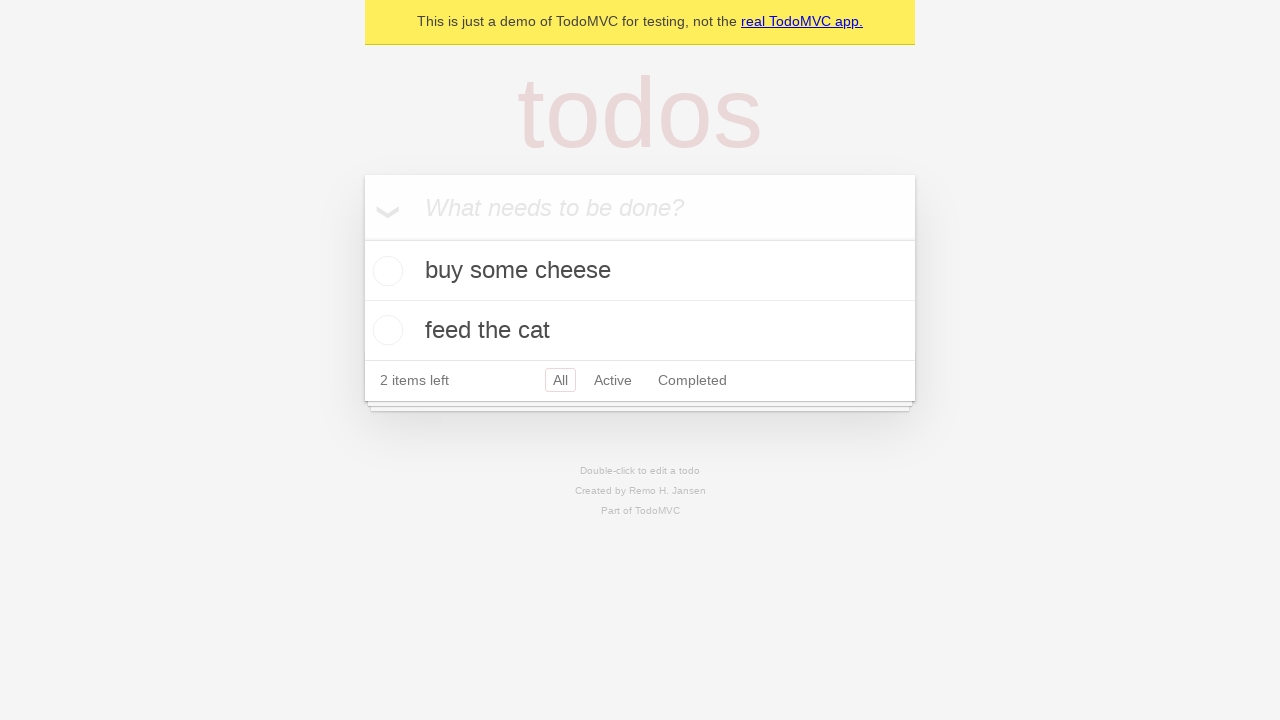

Filled todo input with 'book a doctors appointment' on internal:attr=[placeholder="What needs to be done?"i]
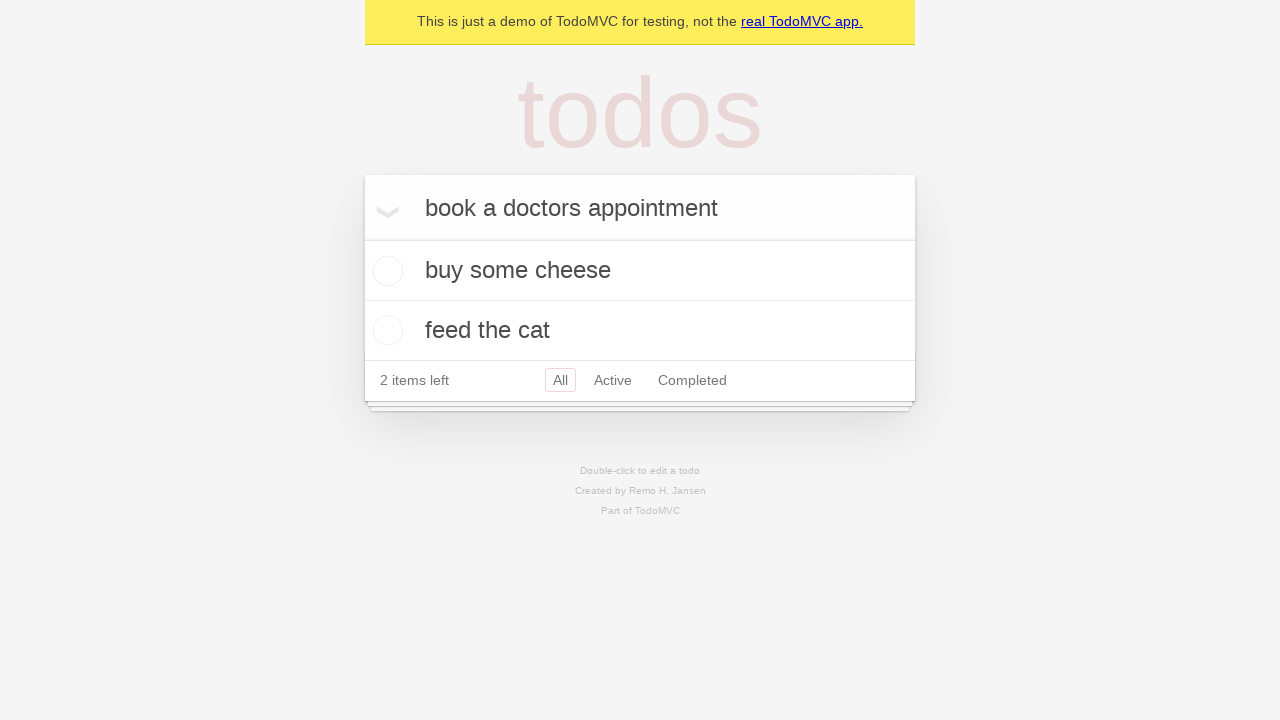

Pressed Enter to add third todo on internal:attr=[placeholder="What needs to be done?"i]
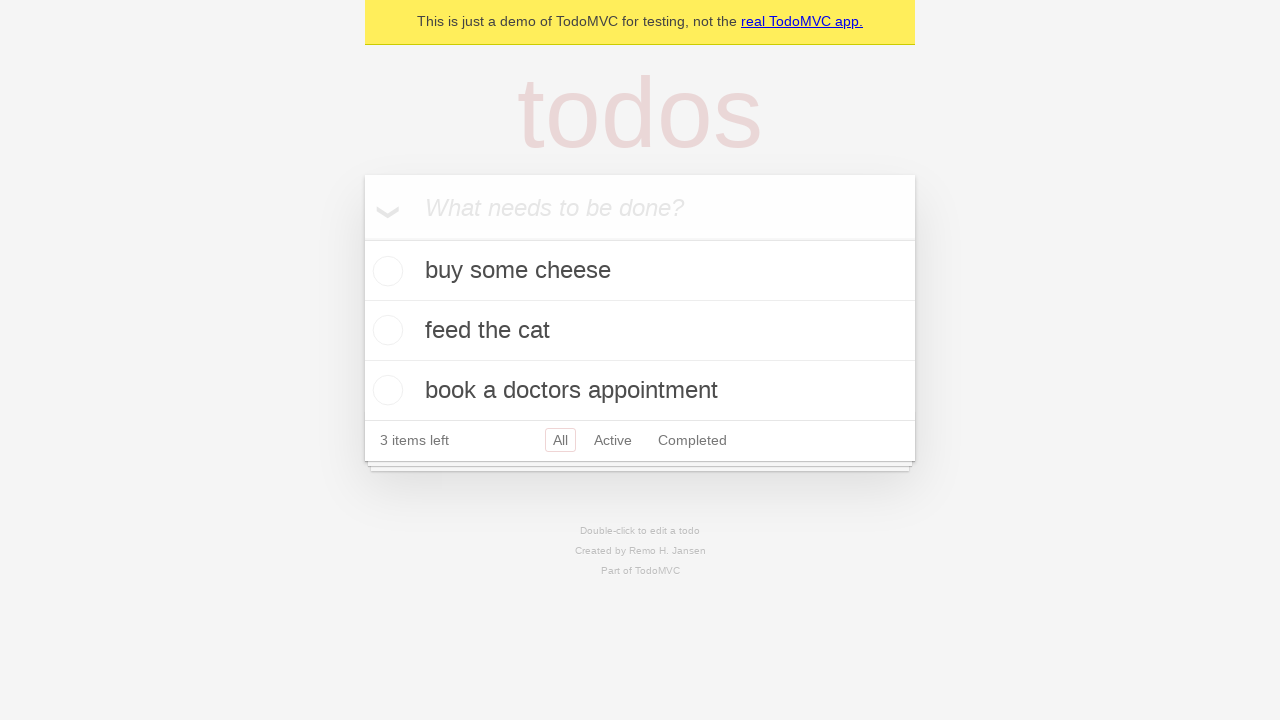

Double-clicked second todo item to enter edit mode at (640, 331) on internal:testid=[data-testid="todo-item"s] >> nth=1
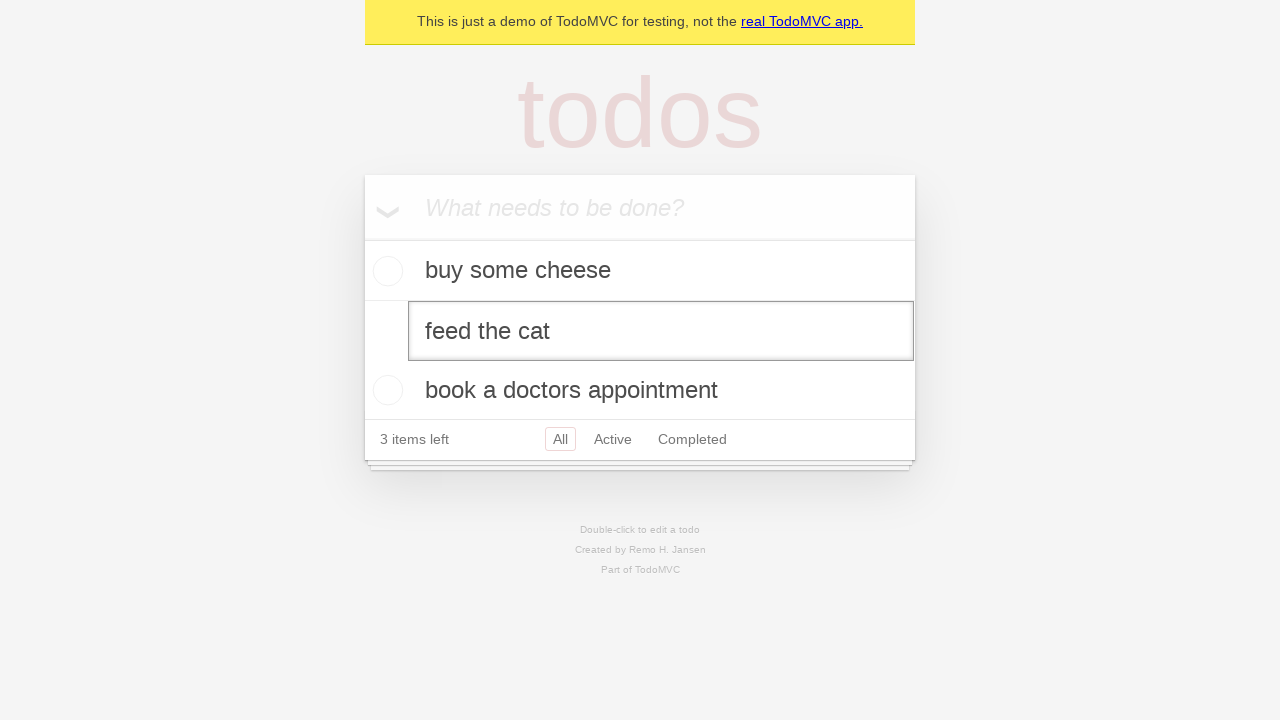

Cleared the edit input field by filling with empty string on internal:testid=[data-testid="todo-item"s] >> nth=1 >> internal:role=textbox[nam
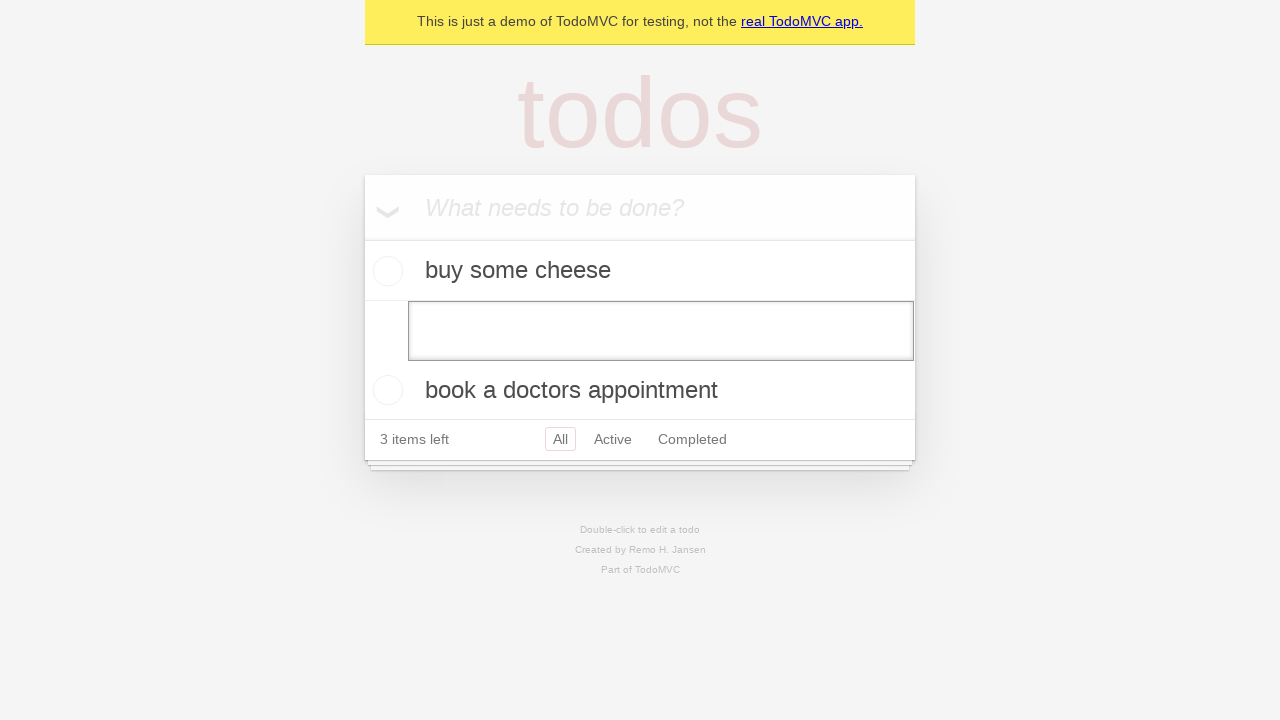

Pressed Enter to confirm empty edit, removing the todo item on internal:testid=[data-testid="todo-item"s] >> nth=1 >> internal:role=textbox[nam
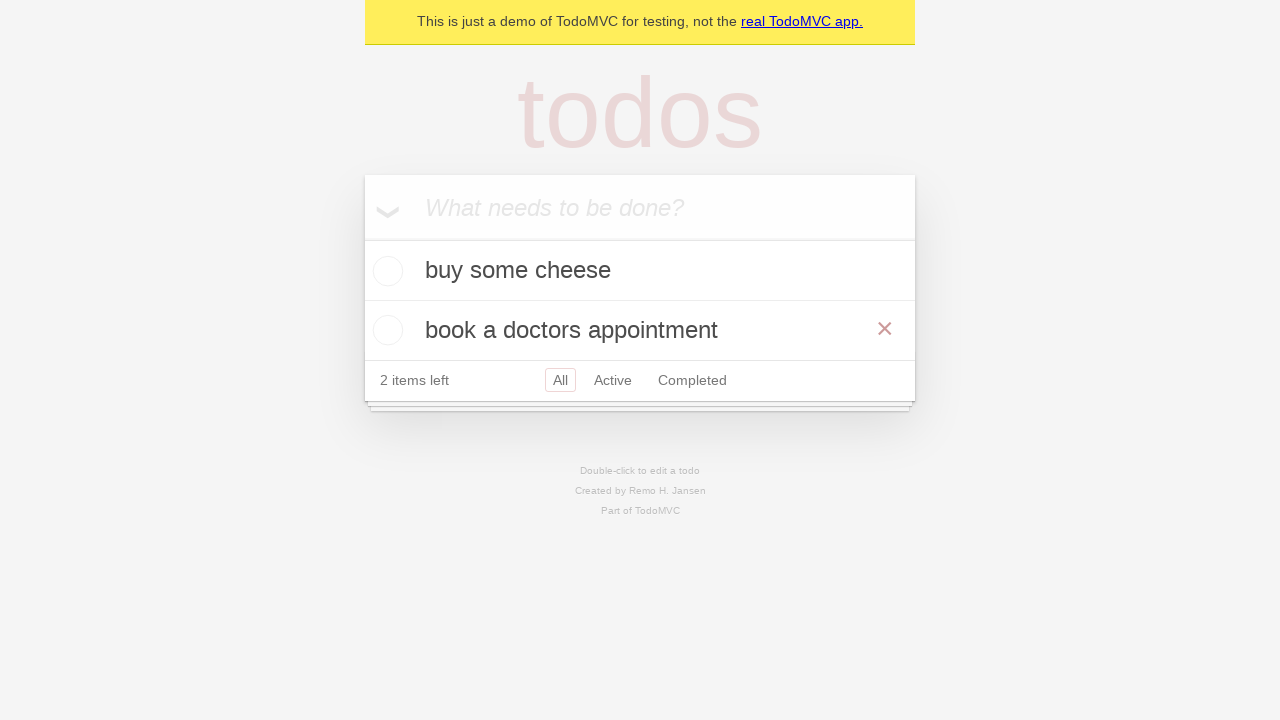

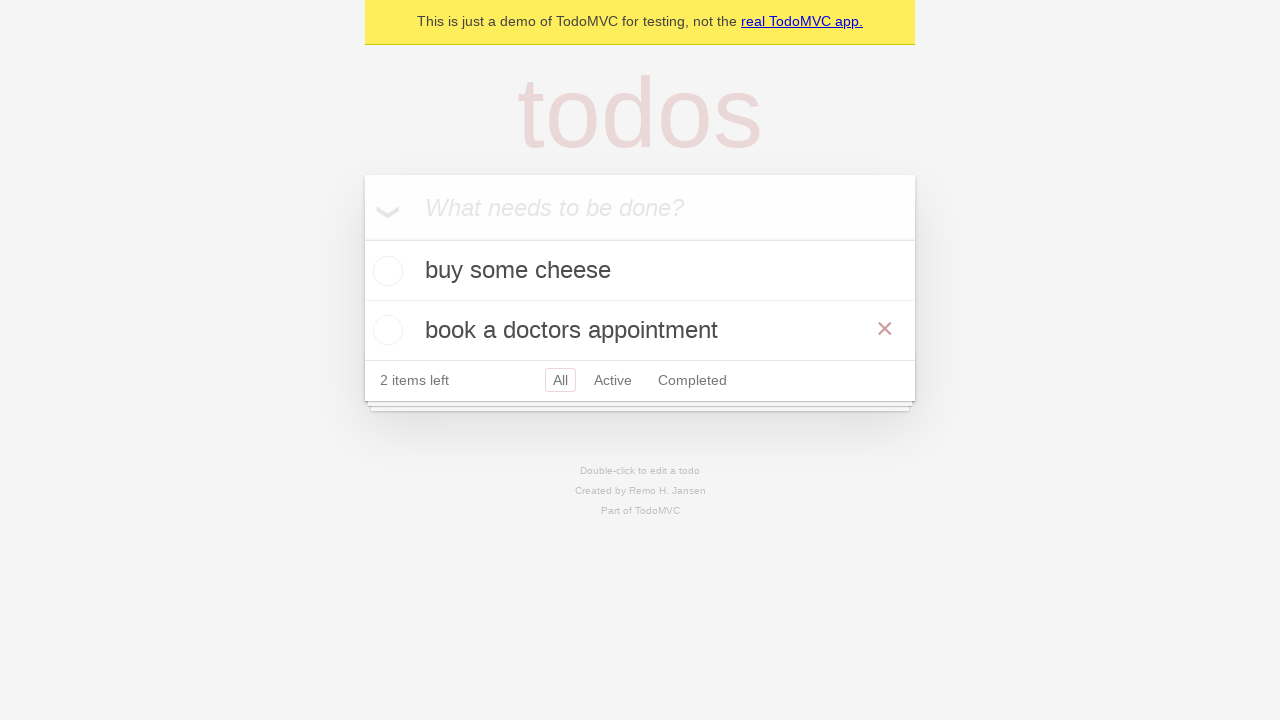